Tests text copy and paste functionality by entering text in a field, copying it using keyboard shortcuts, and pasting it into another field, followed by a right-click action on a link

Starting URL: https://letcode.in/edit

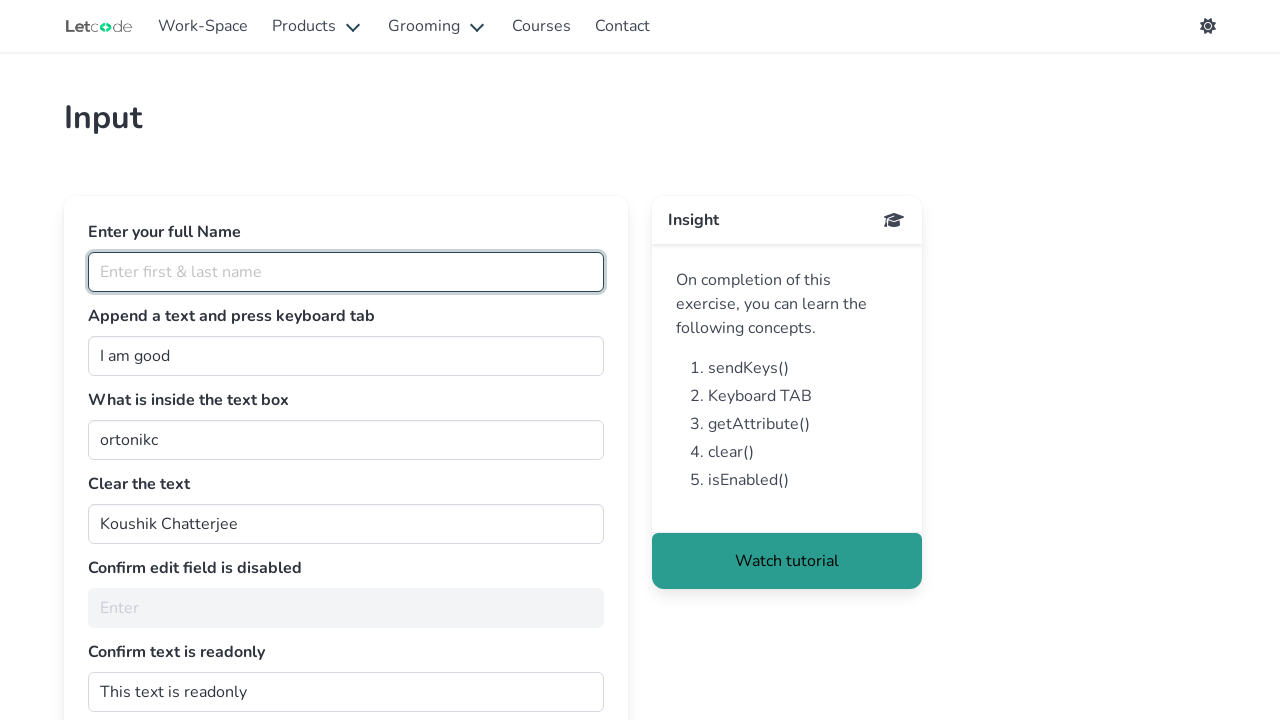

Entered 'Shoe' into fullName field on #fullName
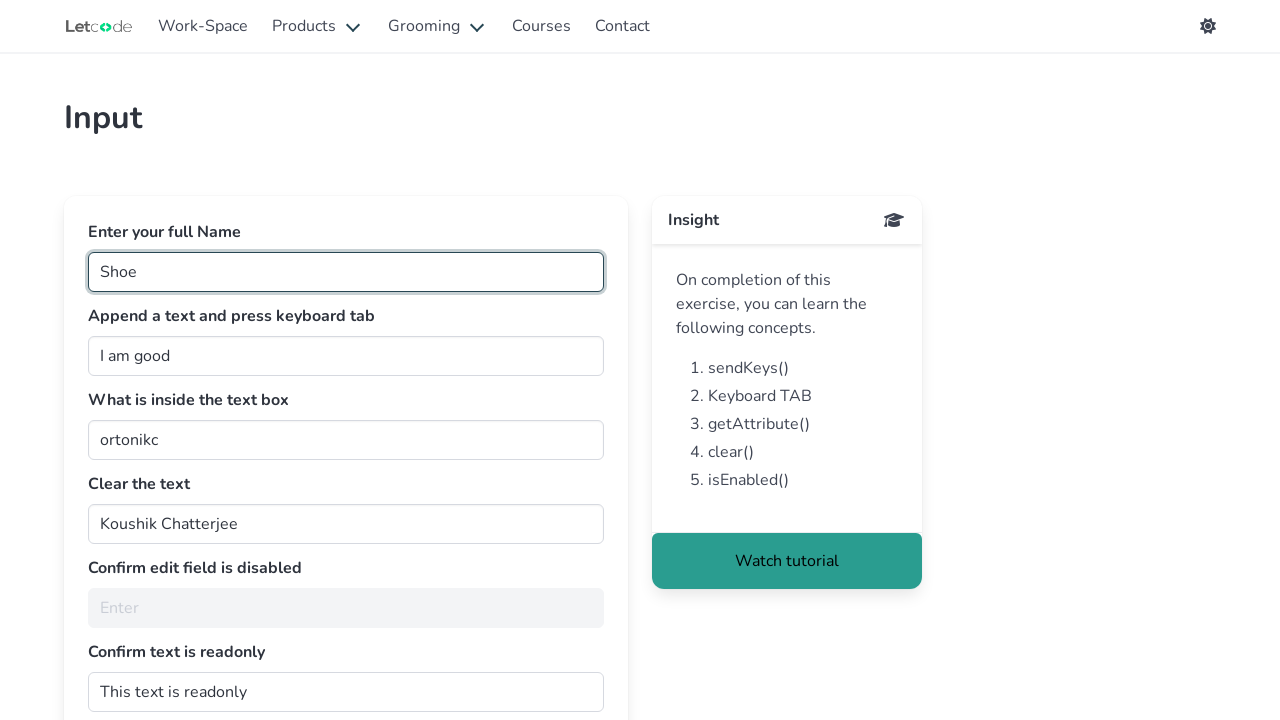

Double-clicked fullName field to select text at (346, 272) on #fullName
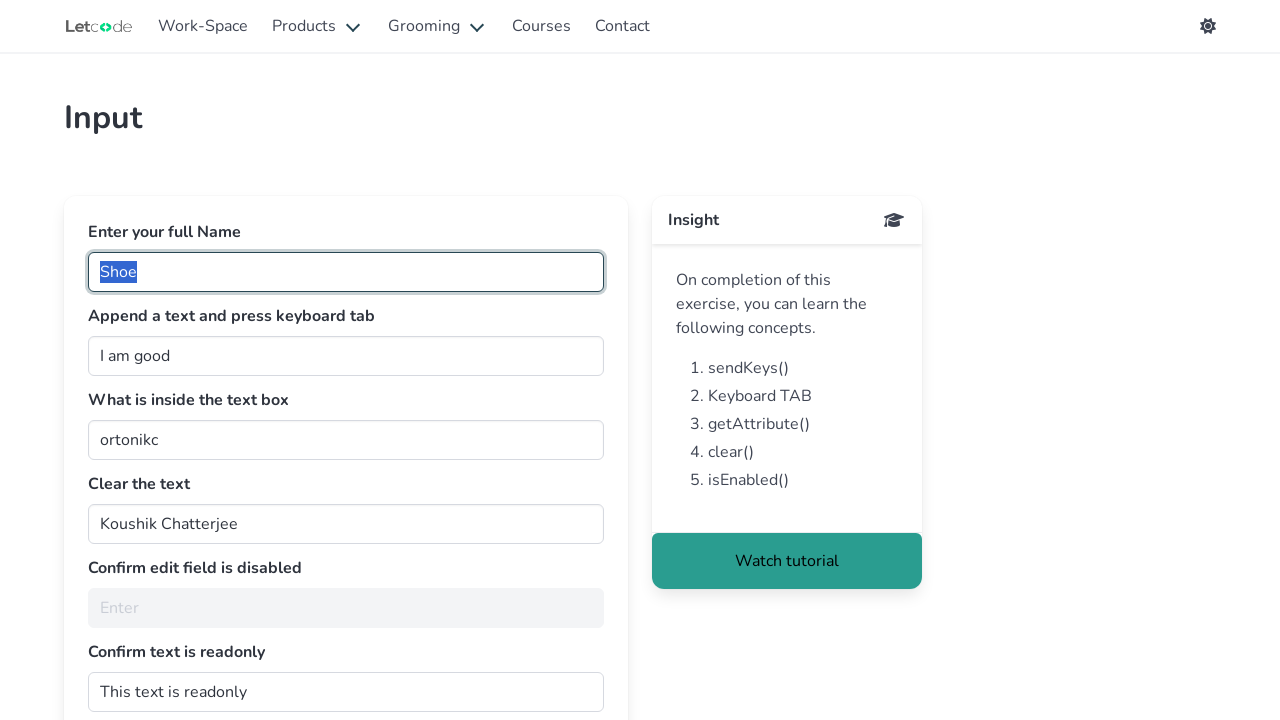

Copied selected text using Ctrl+C
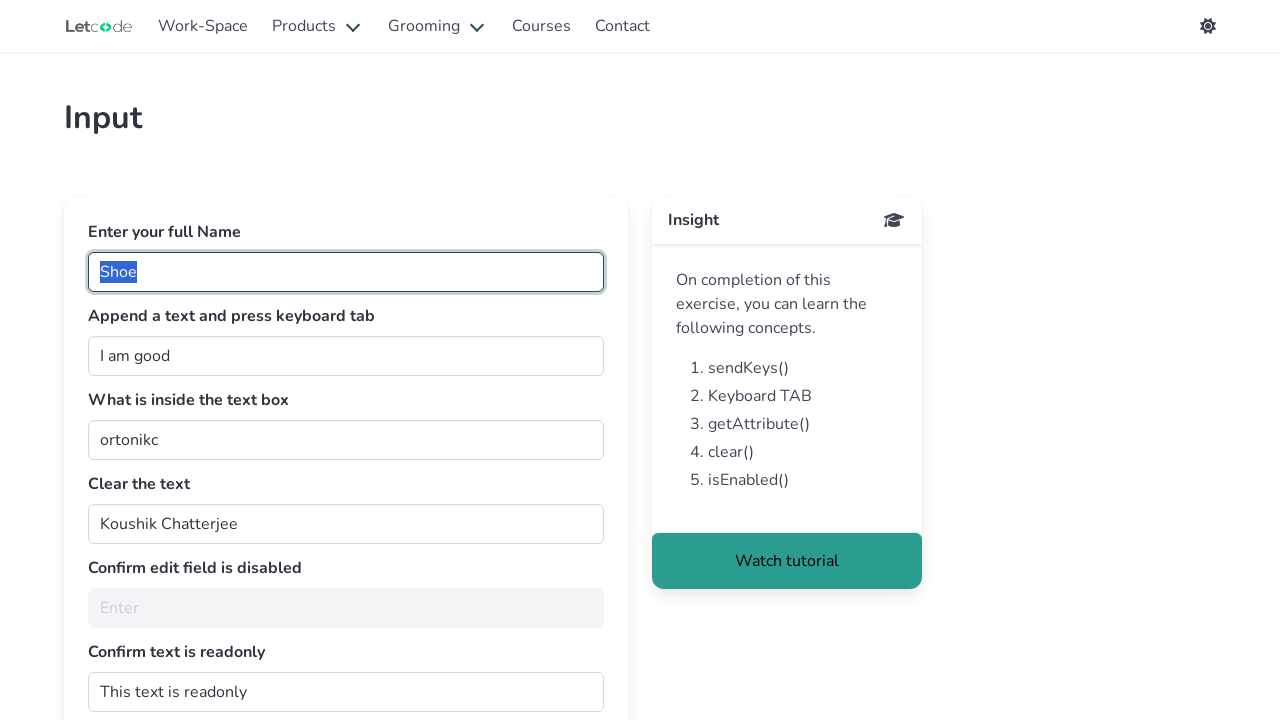

Clicked join field at (346, 356) on #join
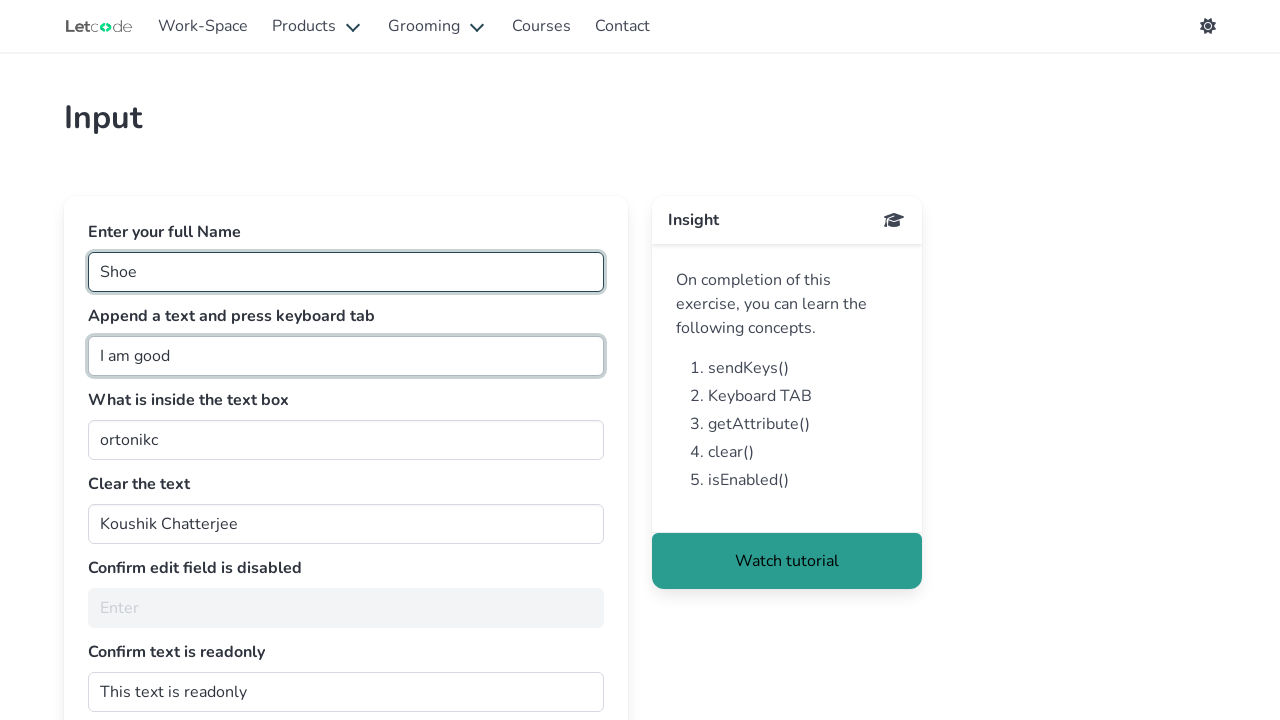

Pasted copied text into join field using Ctrl+V
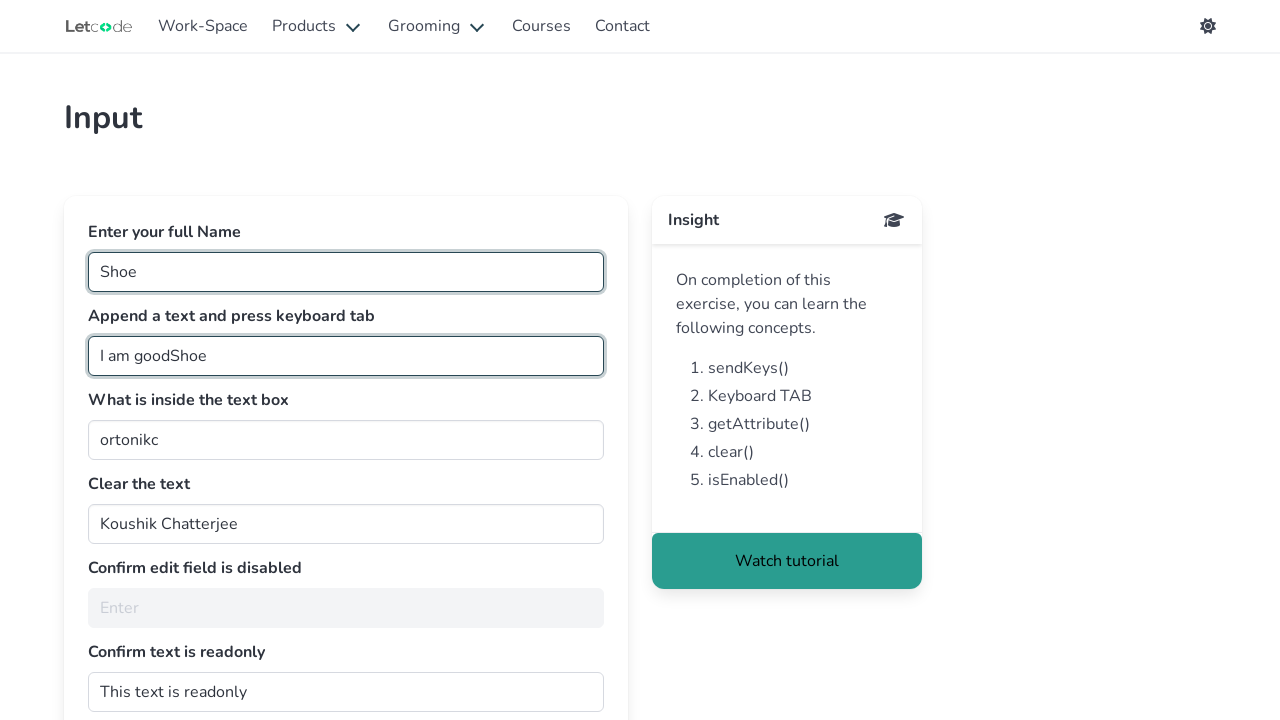

Right-clicked on Work-Space link at (203, 26) on text=Work-Space
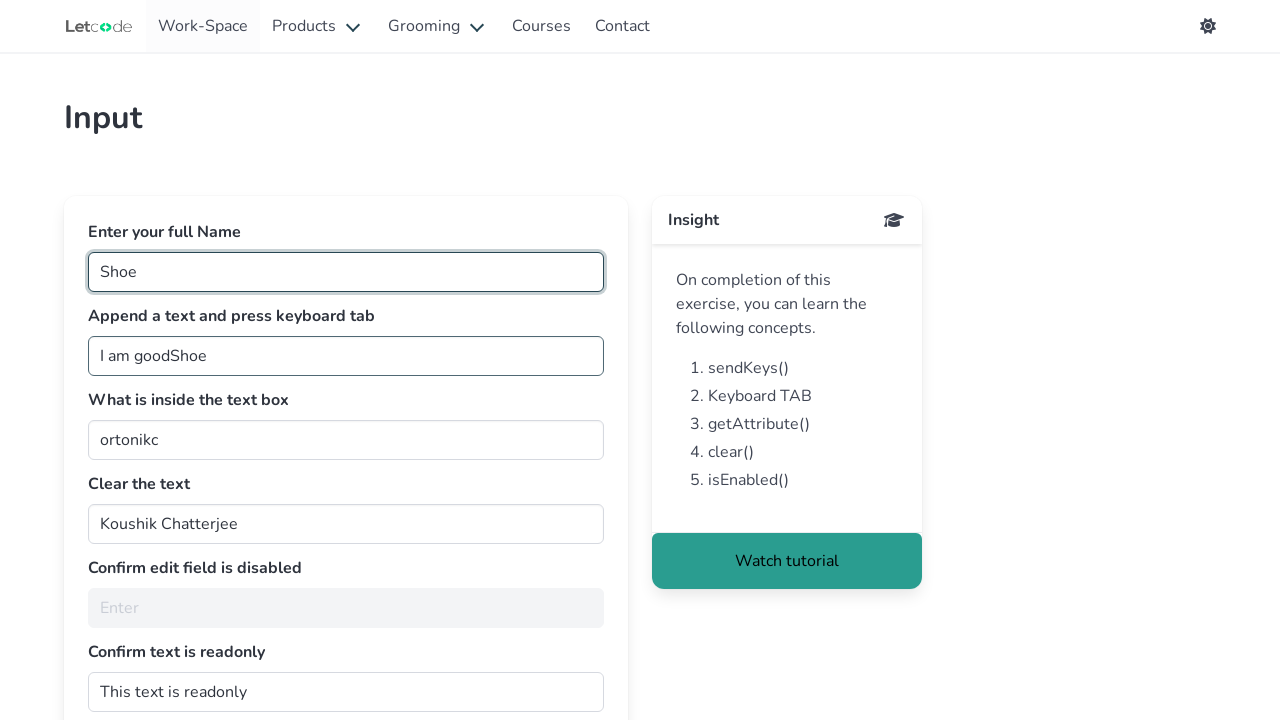

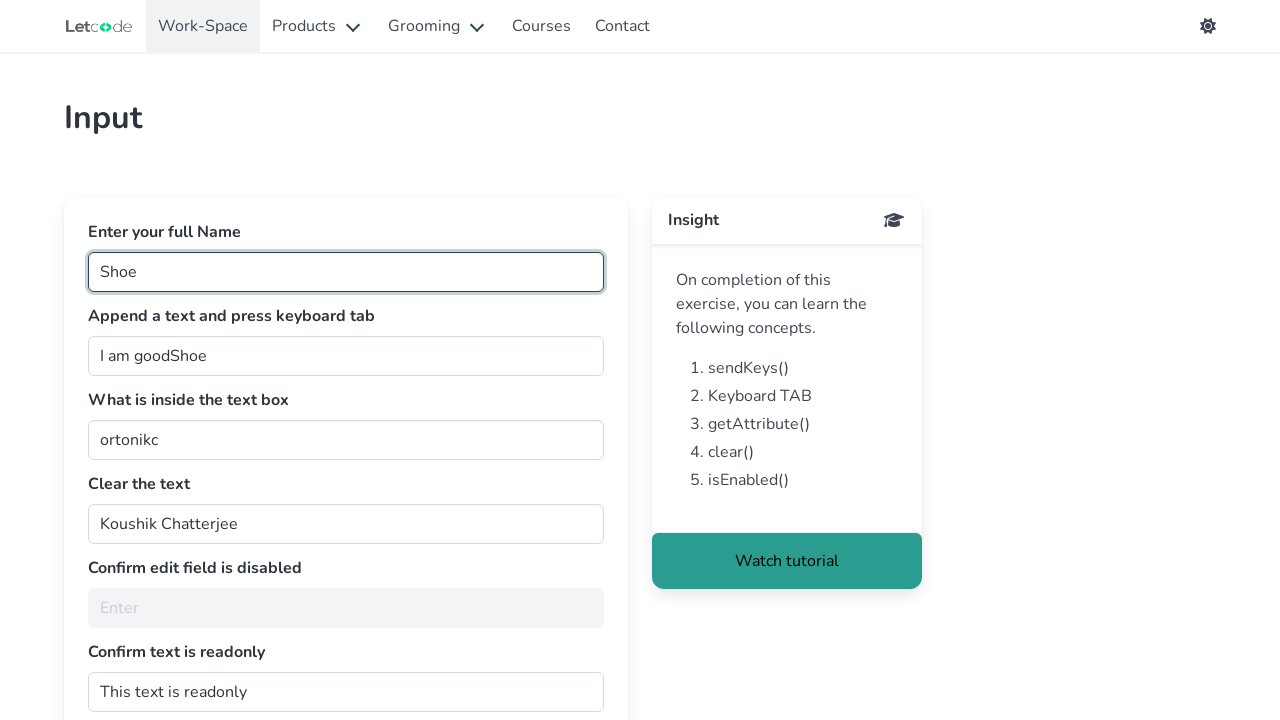